Searches for a product keyword on Newegg by typing in the search bar and submitting the search form

Starting URL: https://www.newegg.com/

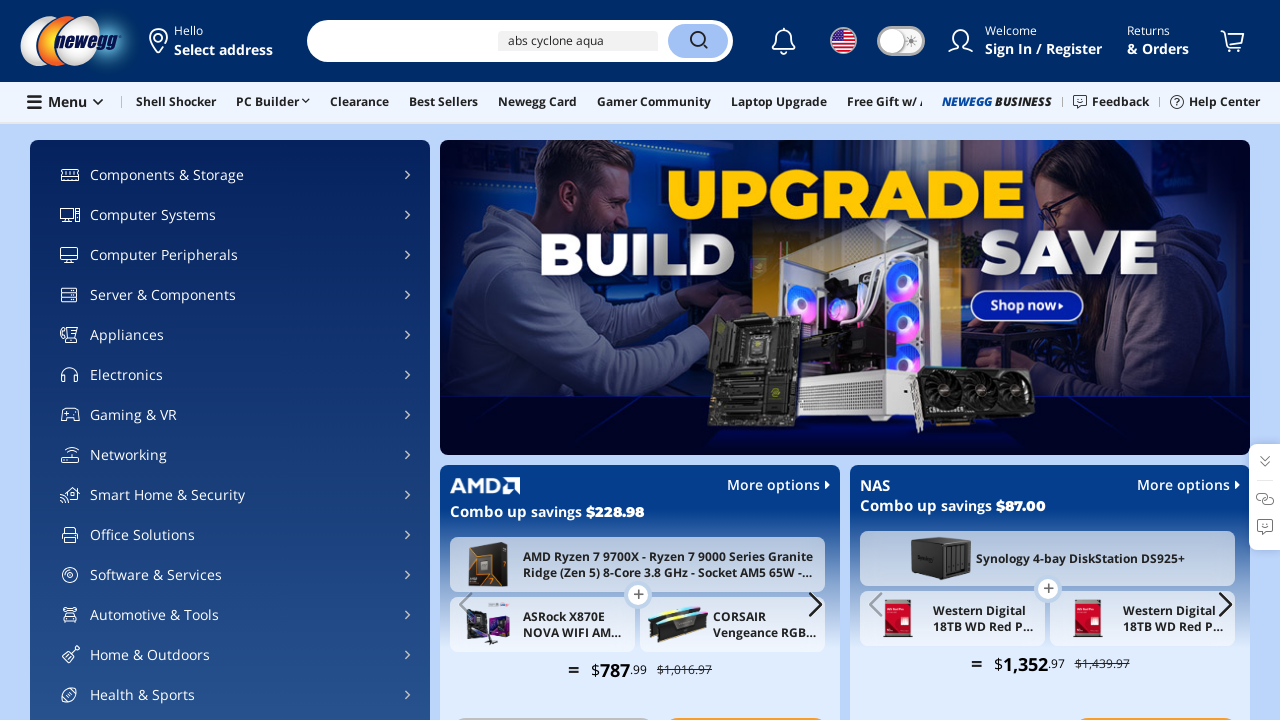

Filled Newegg search bar with 'gaming keyboard' on input
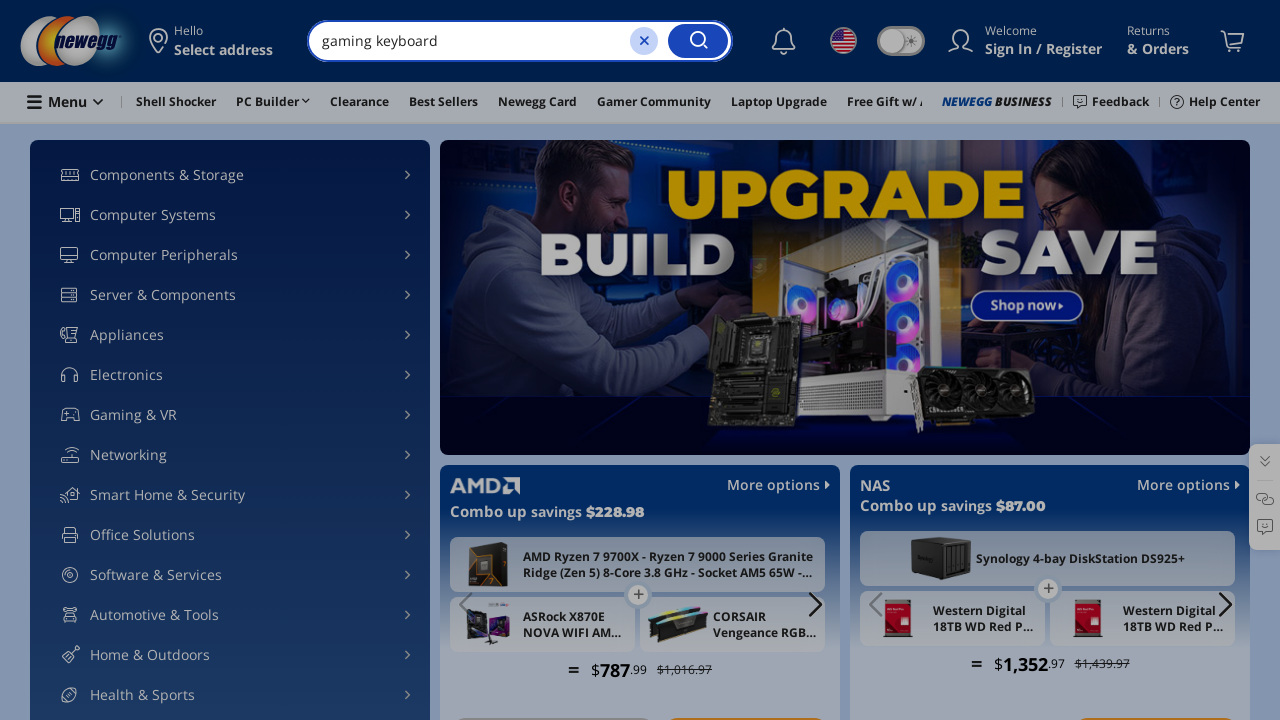

Pressed Enter to submit search form on input
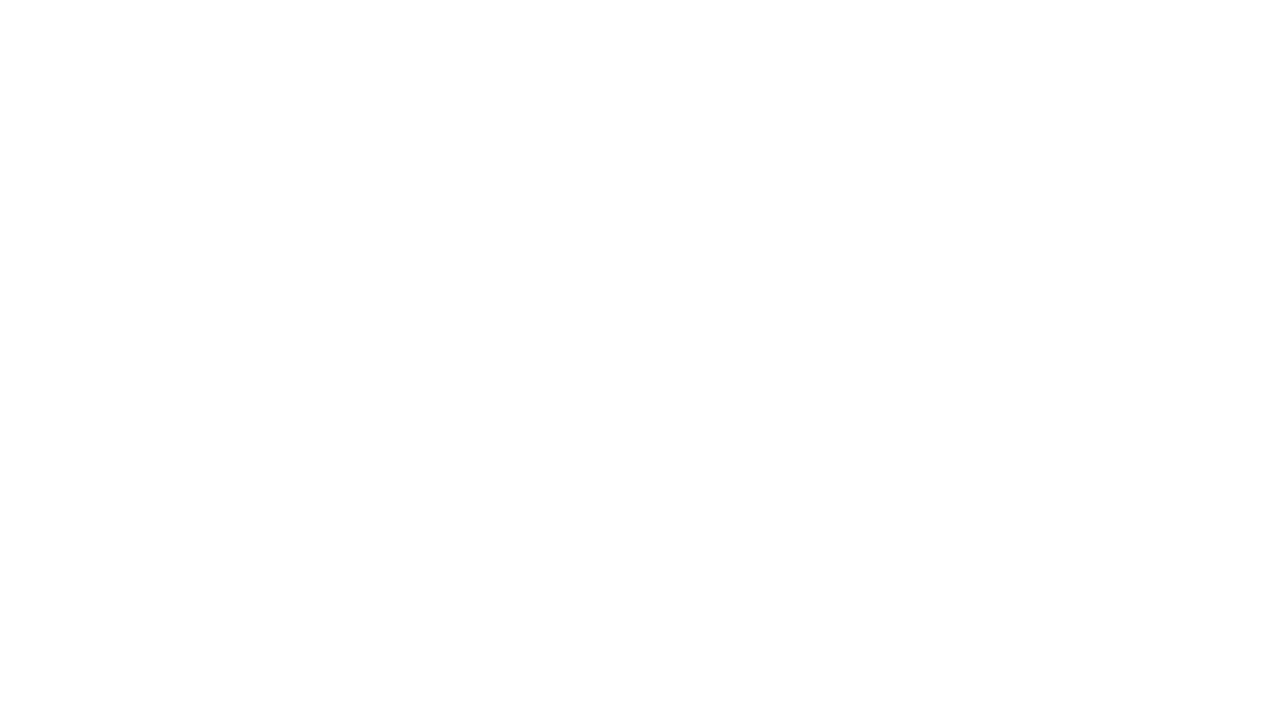

Search results loaded successfully
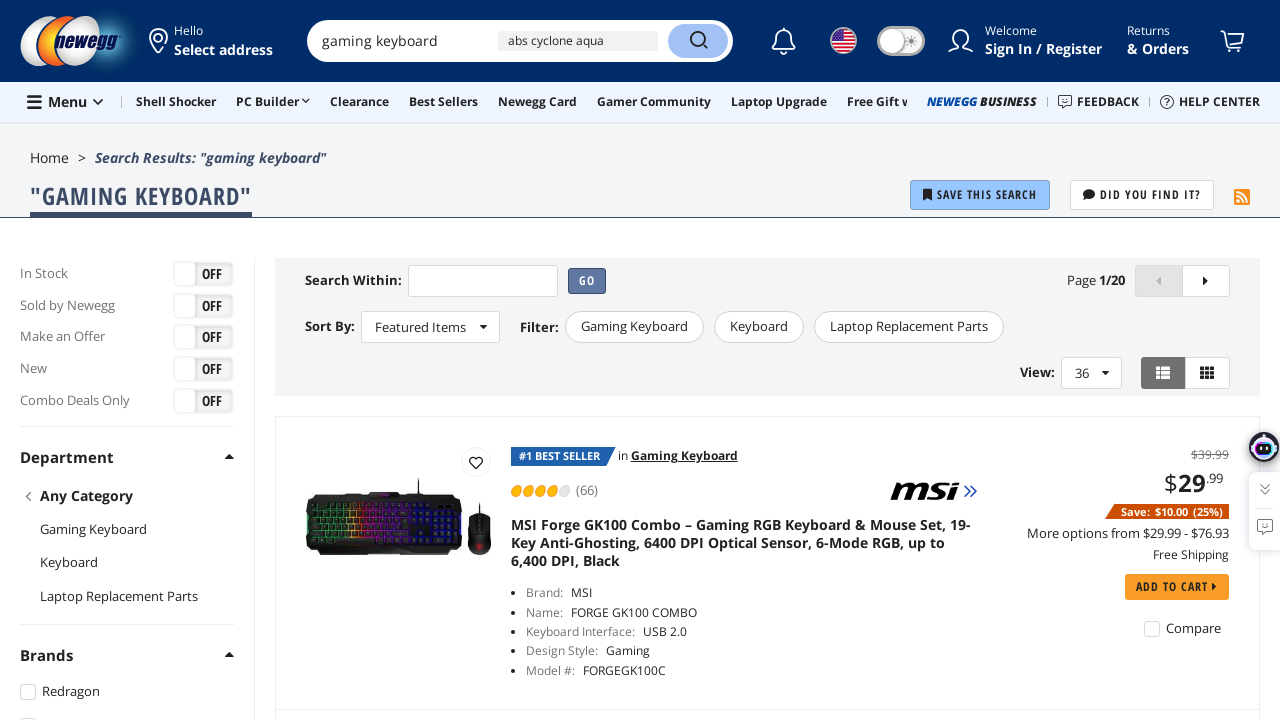

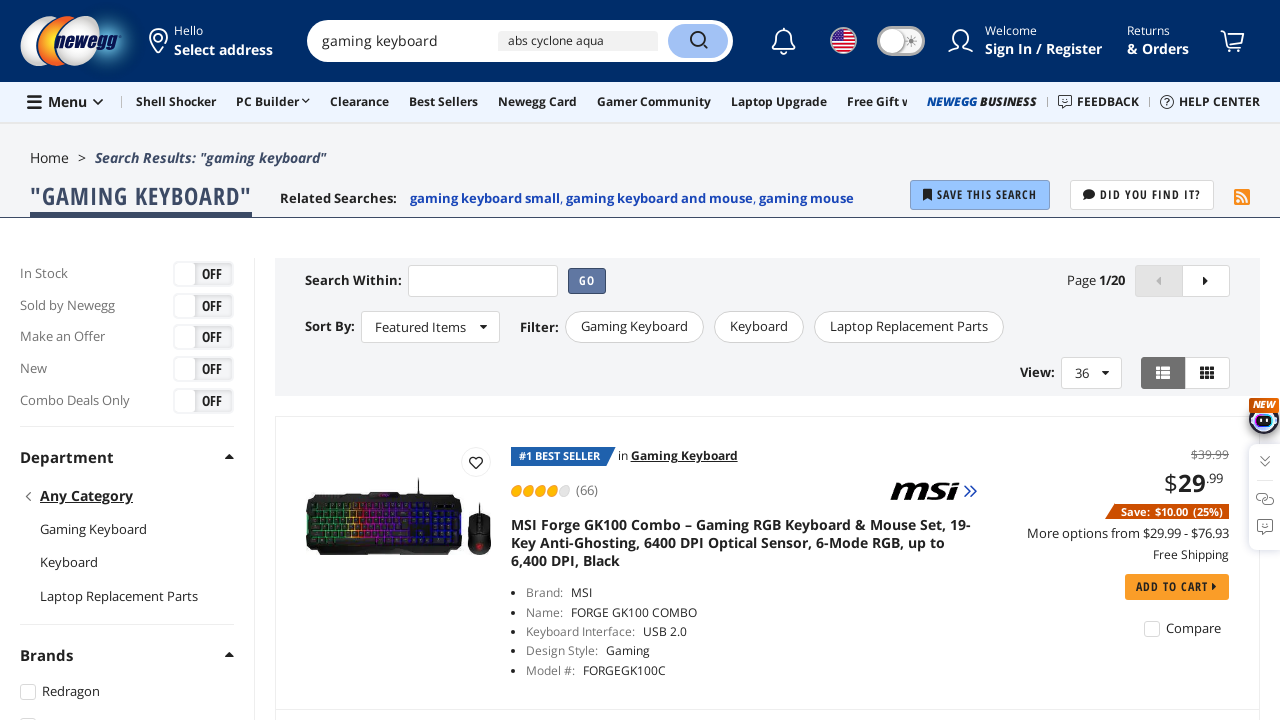